Tests window handling functionality by opening a new tab, switching to it, interacting with elements, and switching back to the main window

Starting URL: https://skpatro.github.io/demo/links/

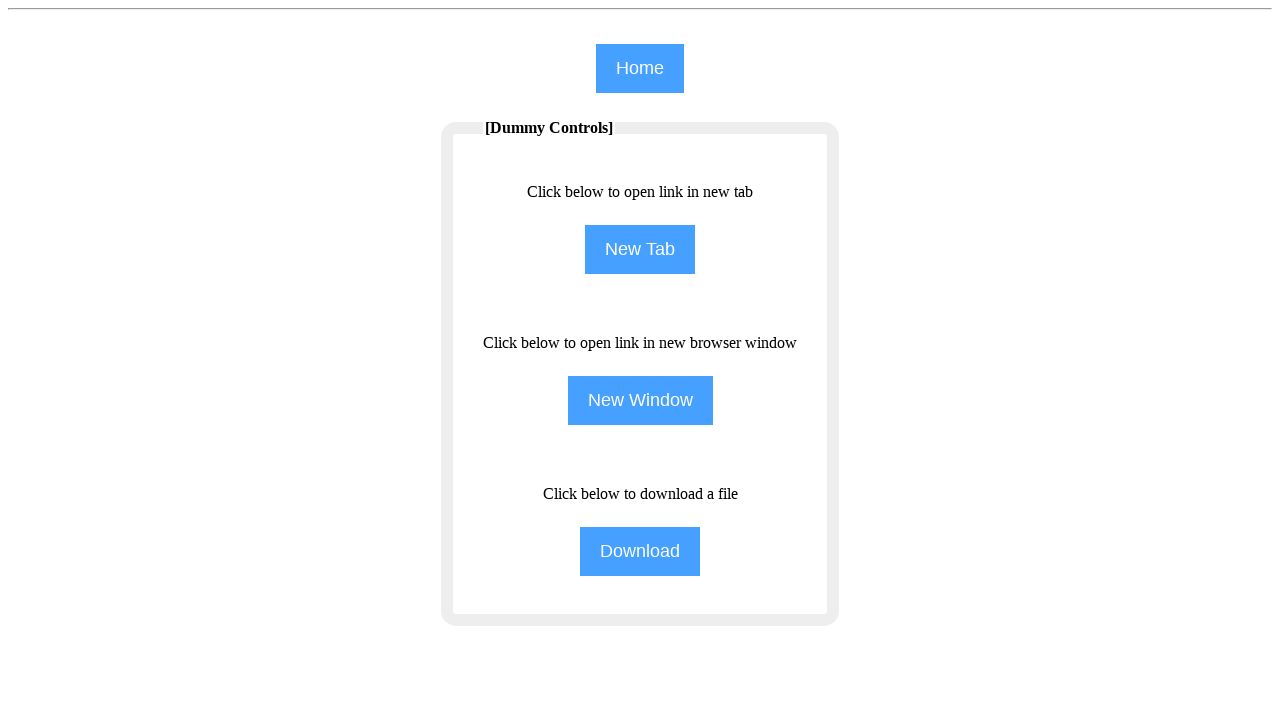

Clicked 'New Tab' button to open a new tab at (640, 250) on xpath=//input[@value='New Tab']
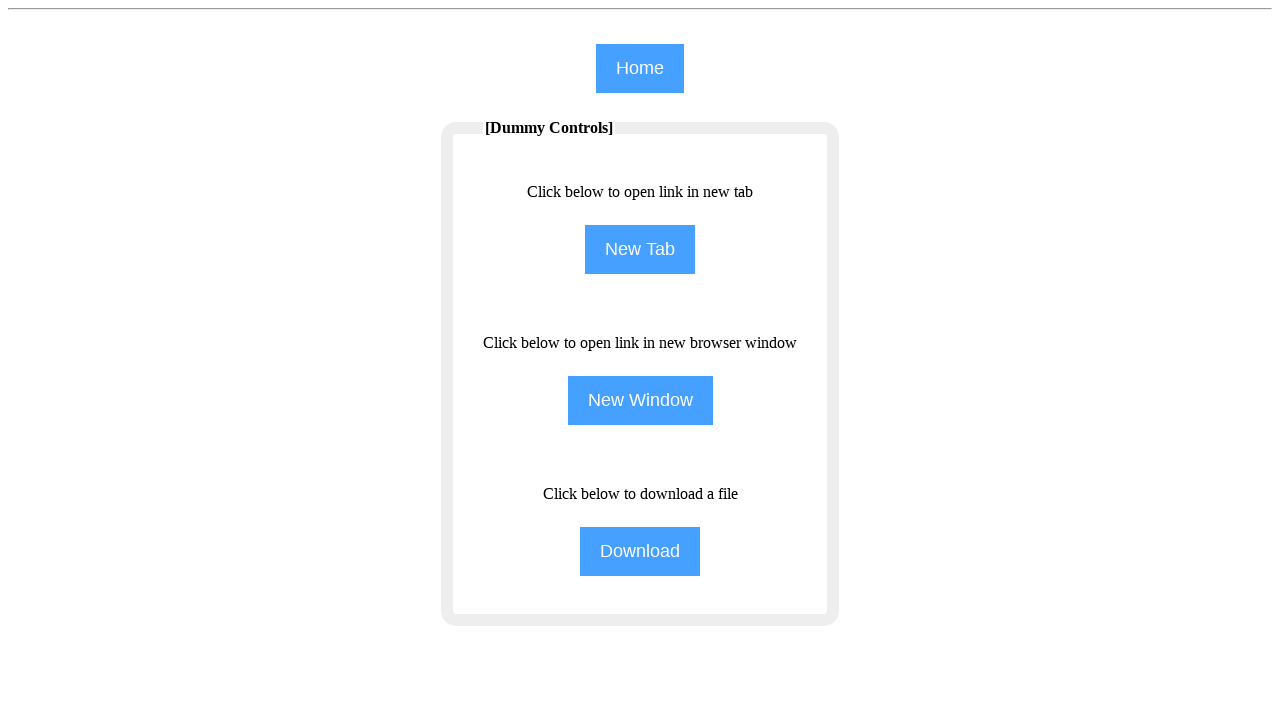

Waited 2 seconds for new tab to fully open
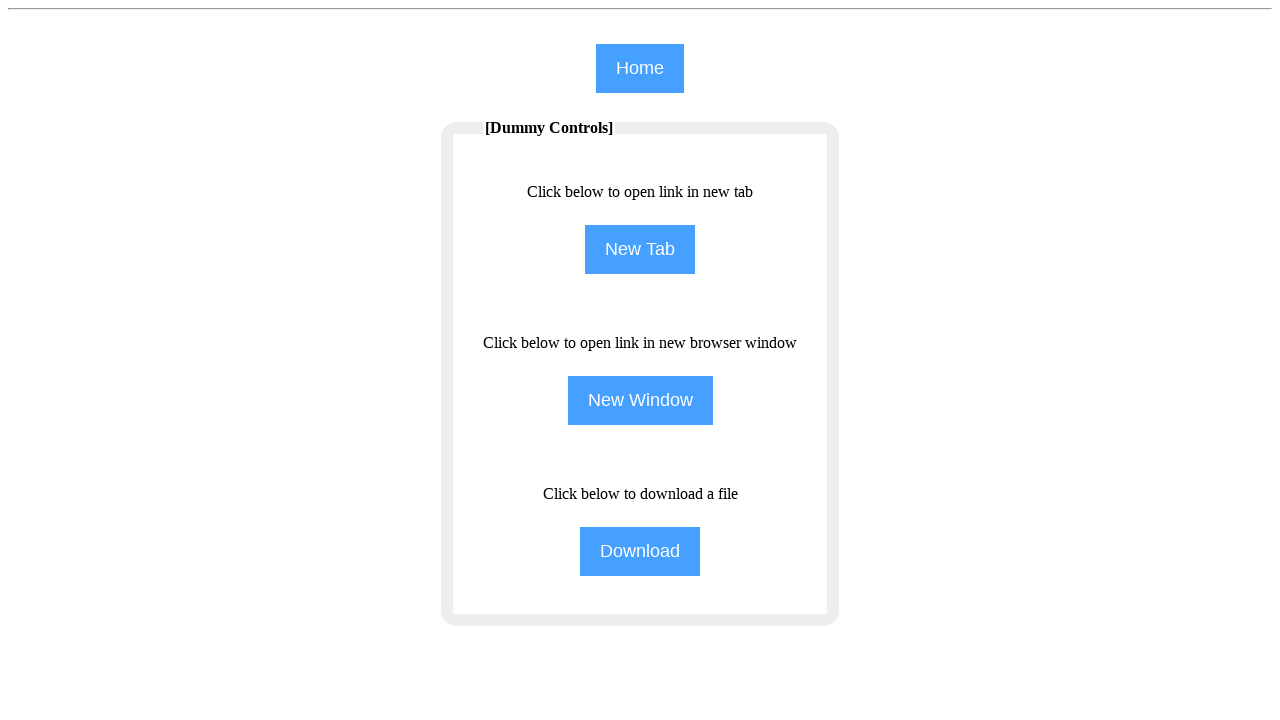

Retrieved all open pages/tabs from context
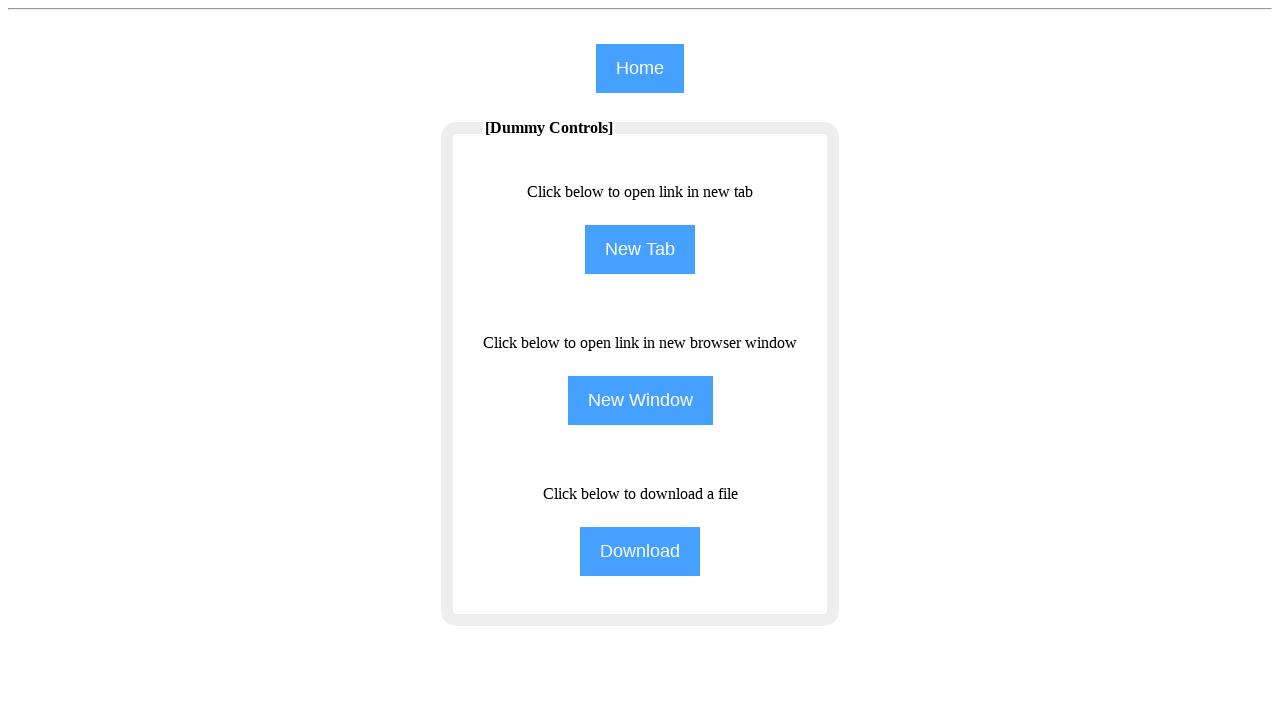

Switched to the new tab (second page)
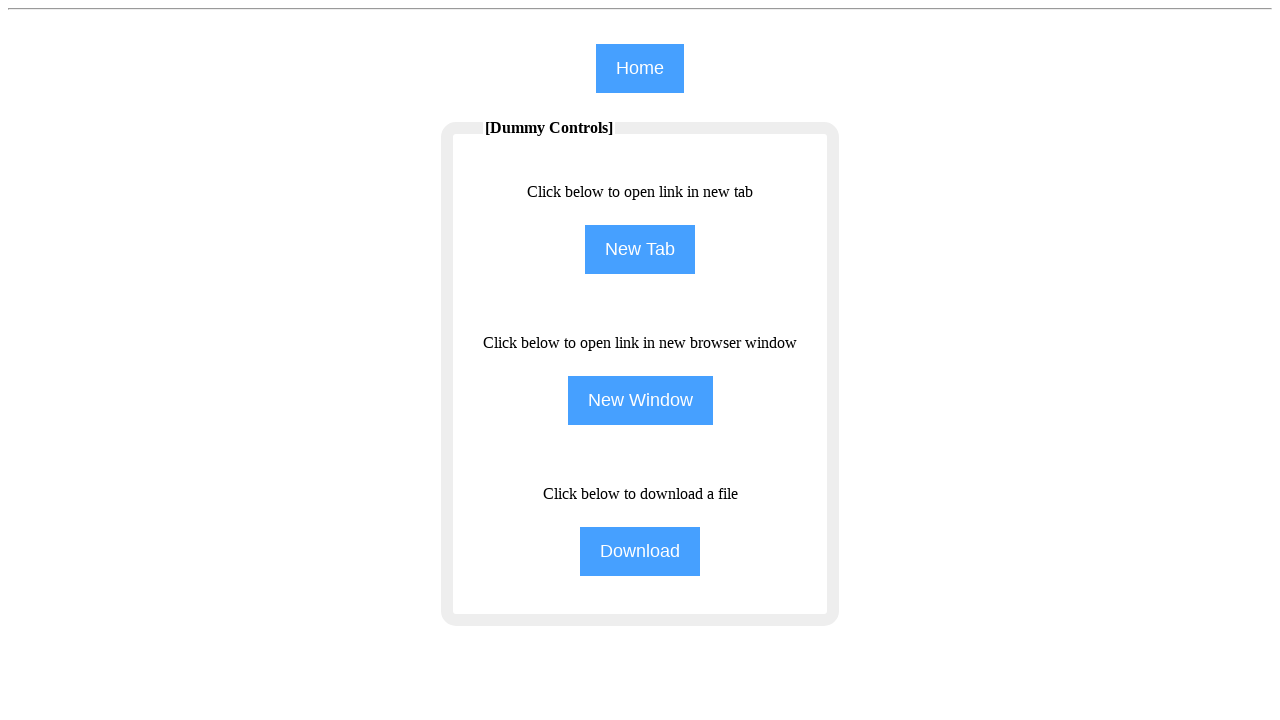

Clicked 'Training' link in the new tab at (980, 81) on (//span[text()='Training'])[1]
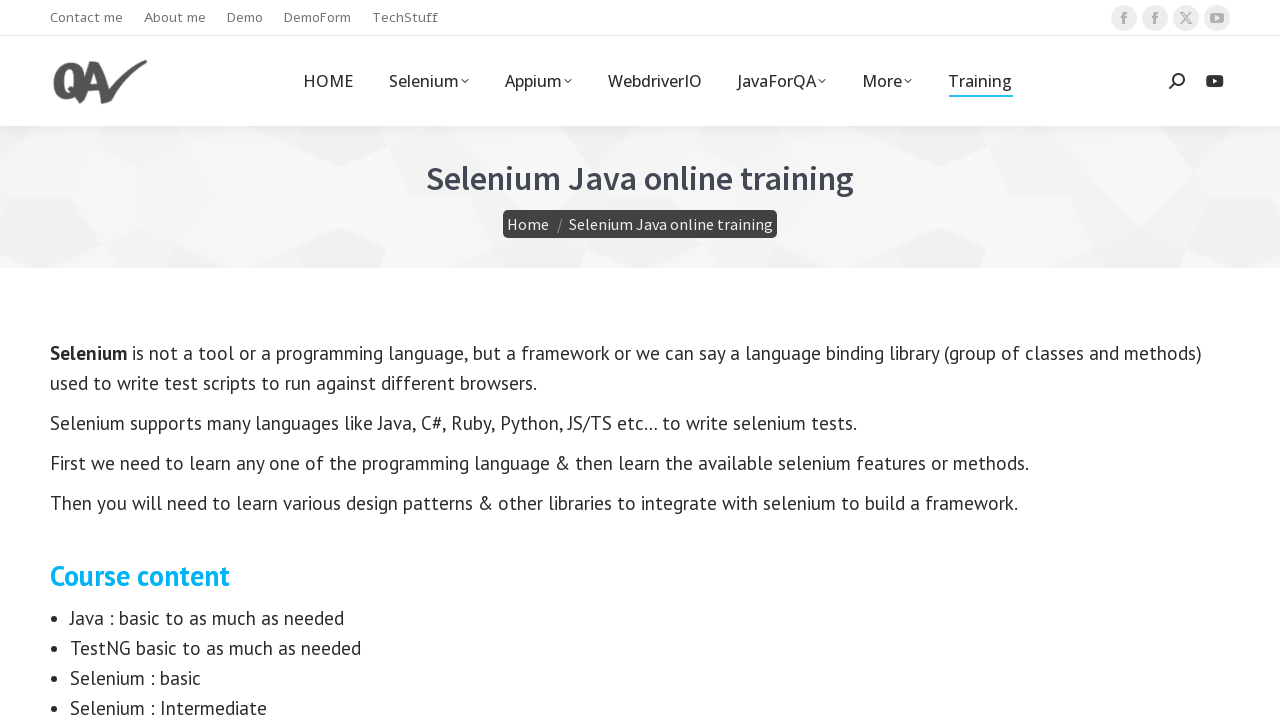

Retrieved reference to the original tab
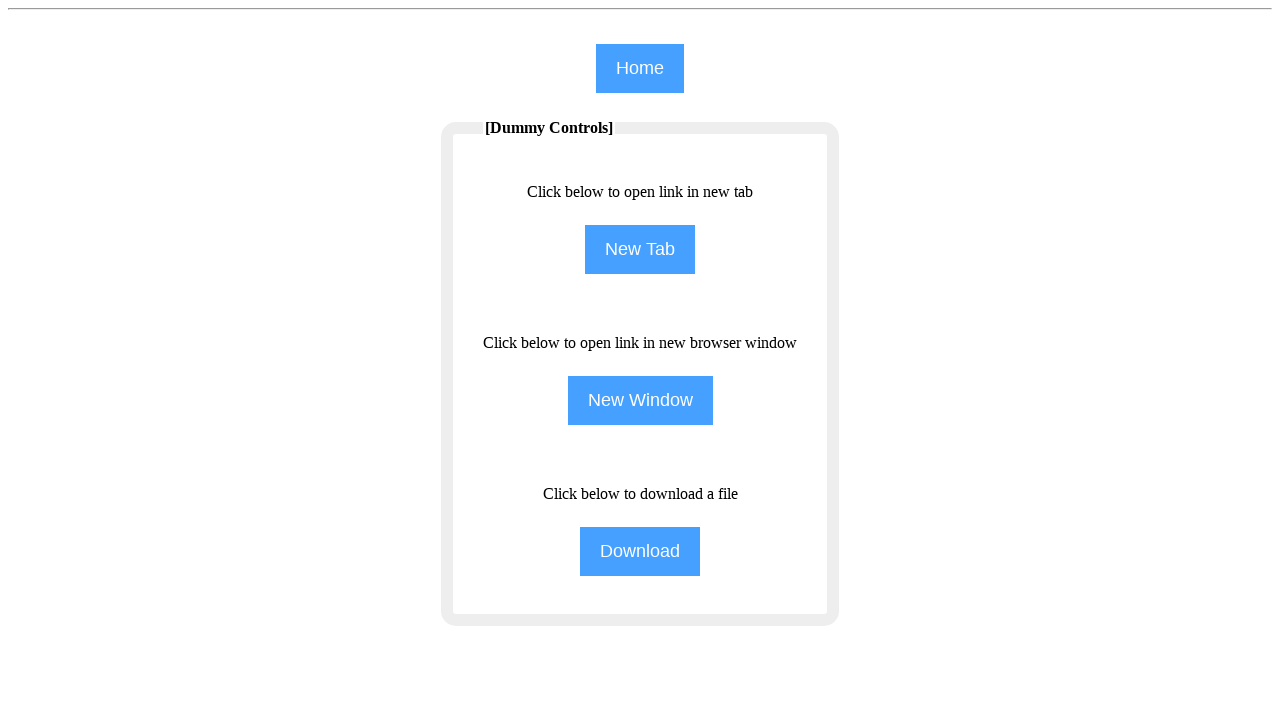

Switched back to the original tab by bringing it to front
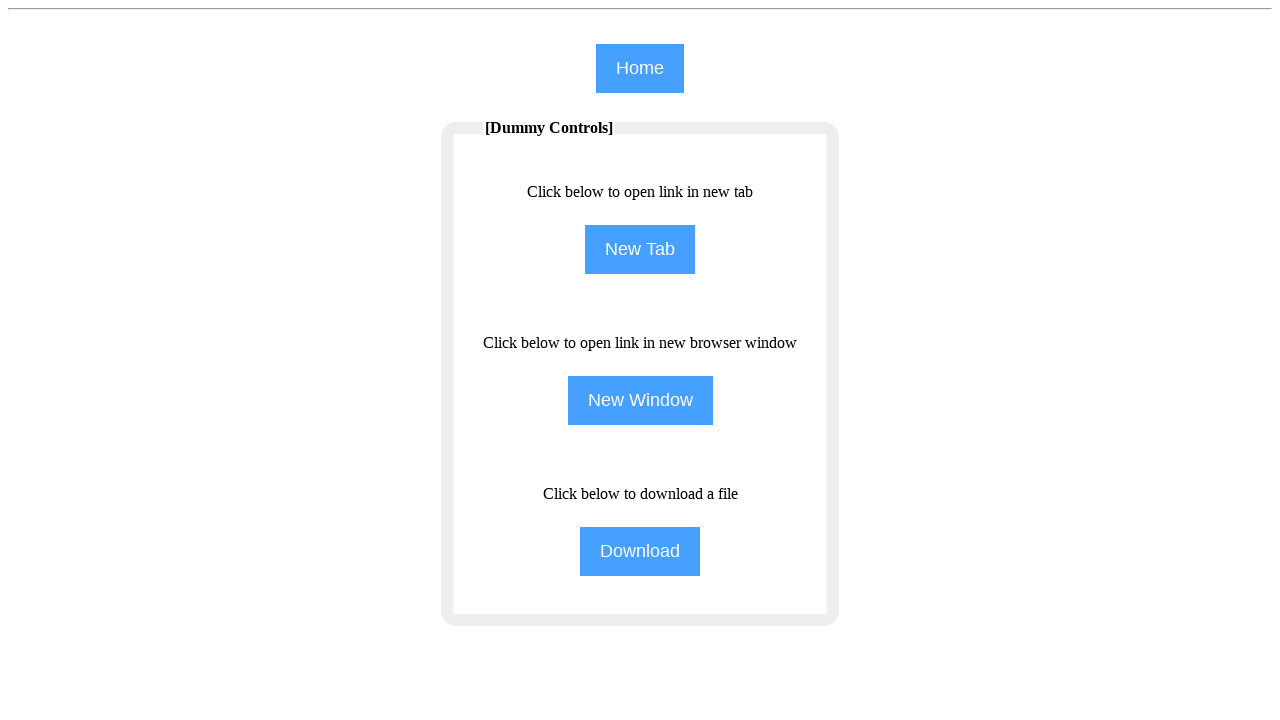

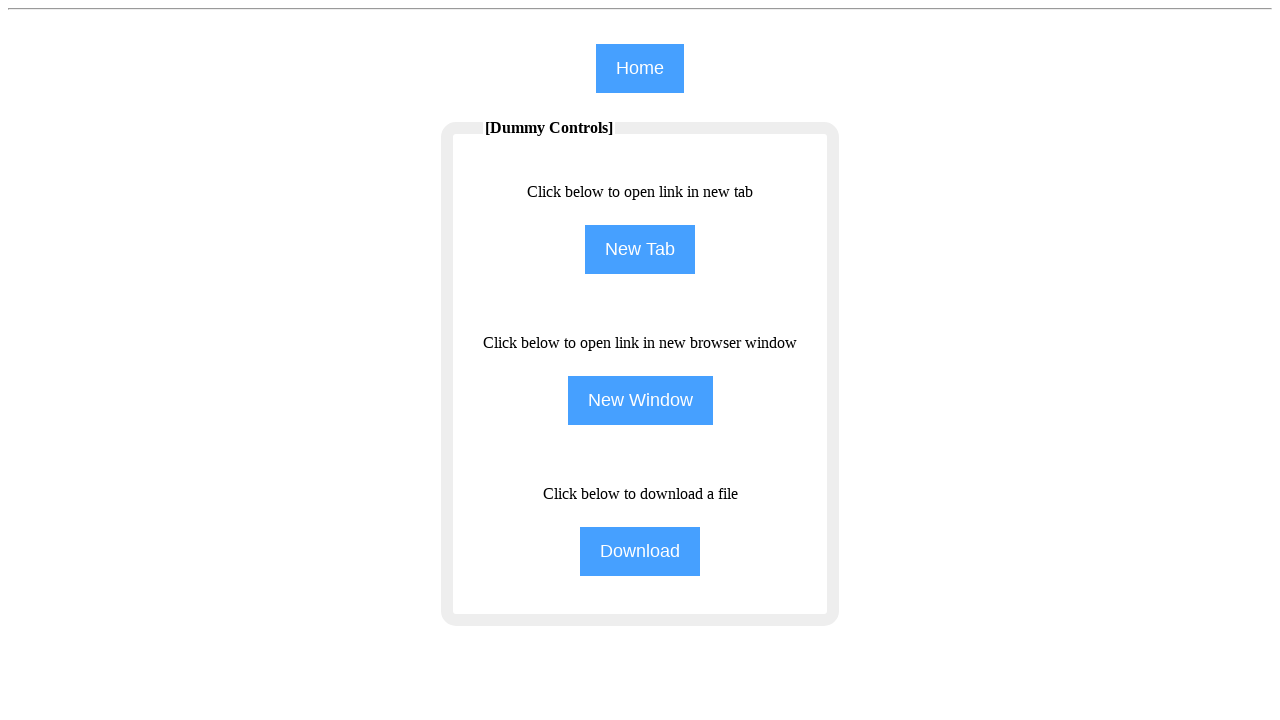